Tests mouse hover functionality by hovering over the "Automation Tools" dropdown button and clicking on the "TestNG" submenu link.

Starting URL: http://seleniumpractise.blogspot.com/2016/08/how-to-perform-mouse-hover-in-selenium.html

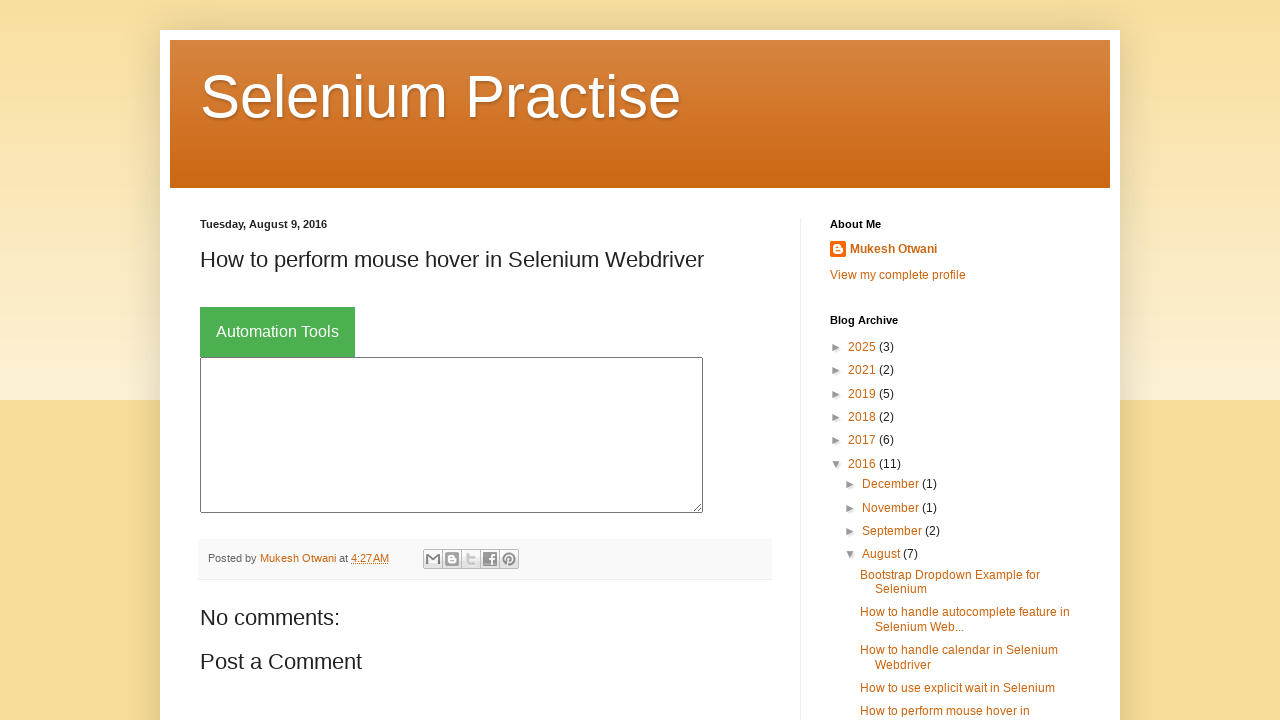

Navigated to mouse hover test page
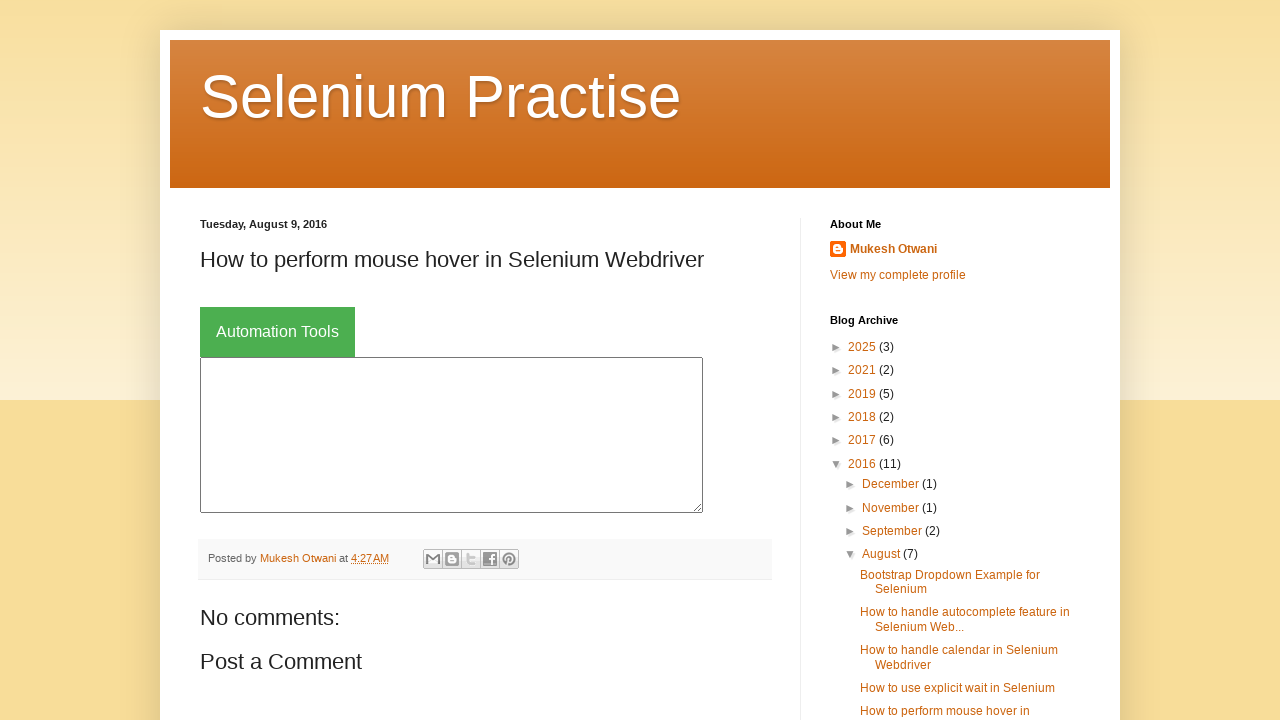

Hovered over 'Automation Tools' dropdown button at (278, 332) on xpath=//button[normalize-space()='Automation Tools']
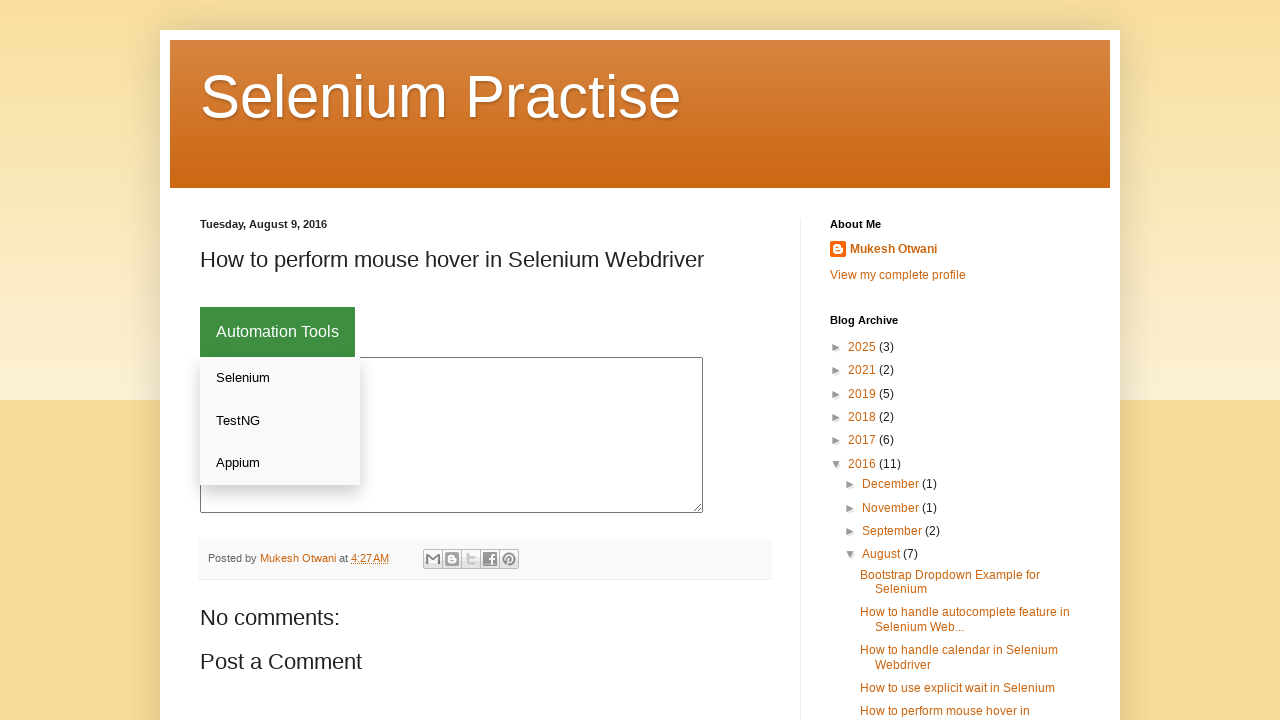

Clicked on 'TestNG' submenu link at (280, 421) on xpath=//a[text()='TestNG']
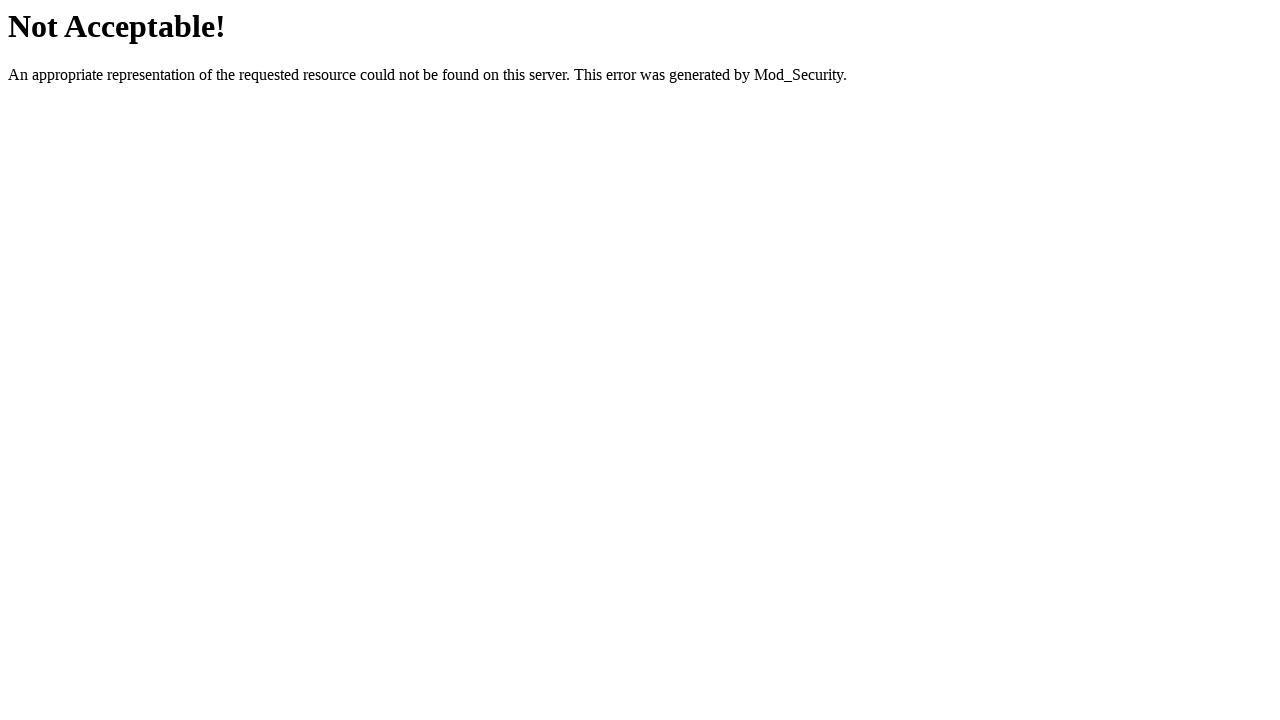

Page load completed after clicking TestNG
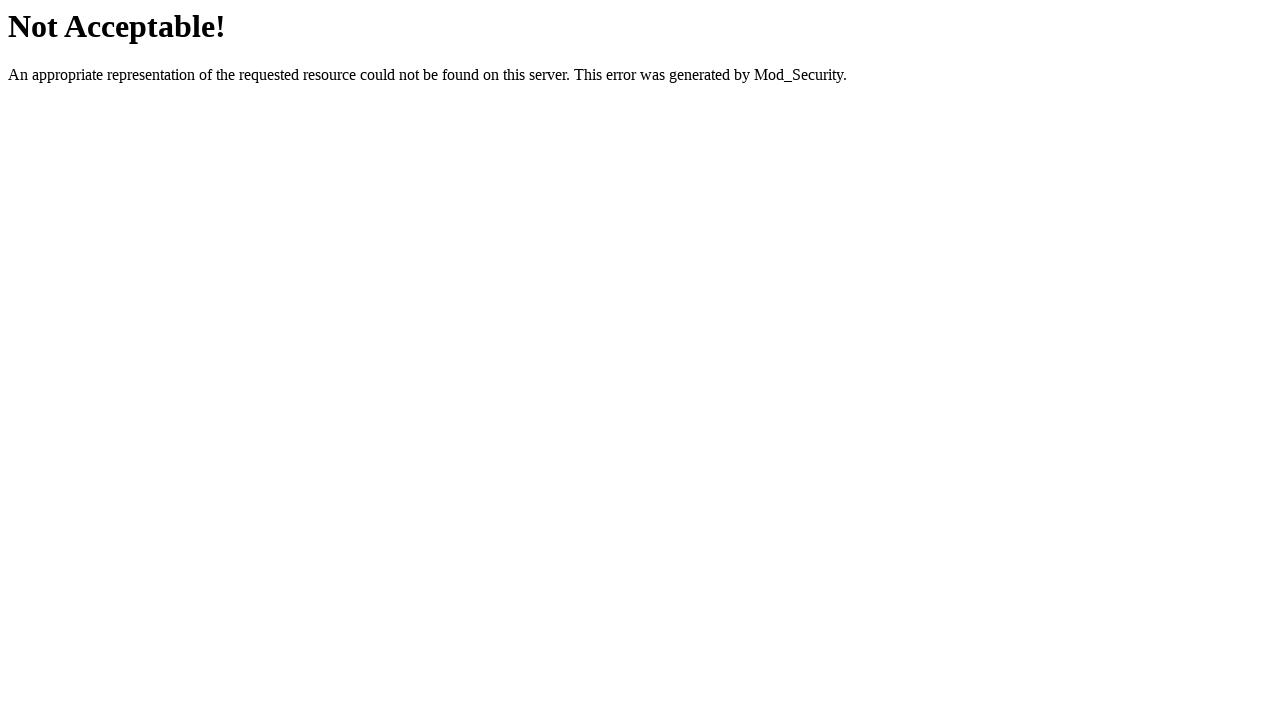

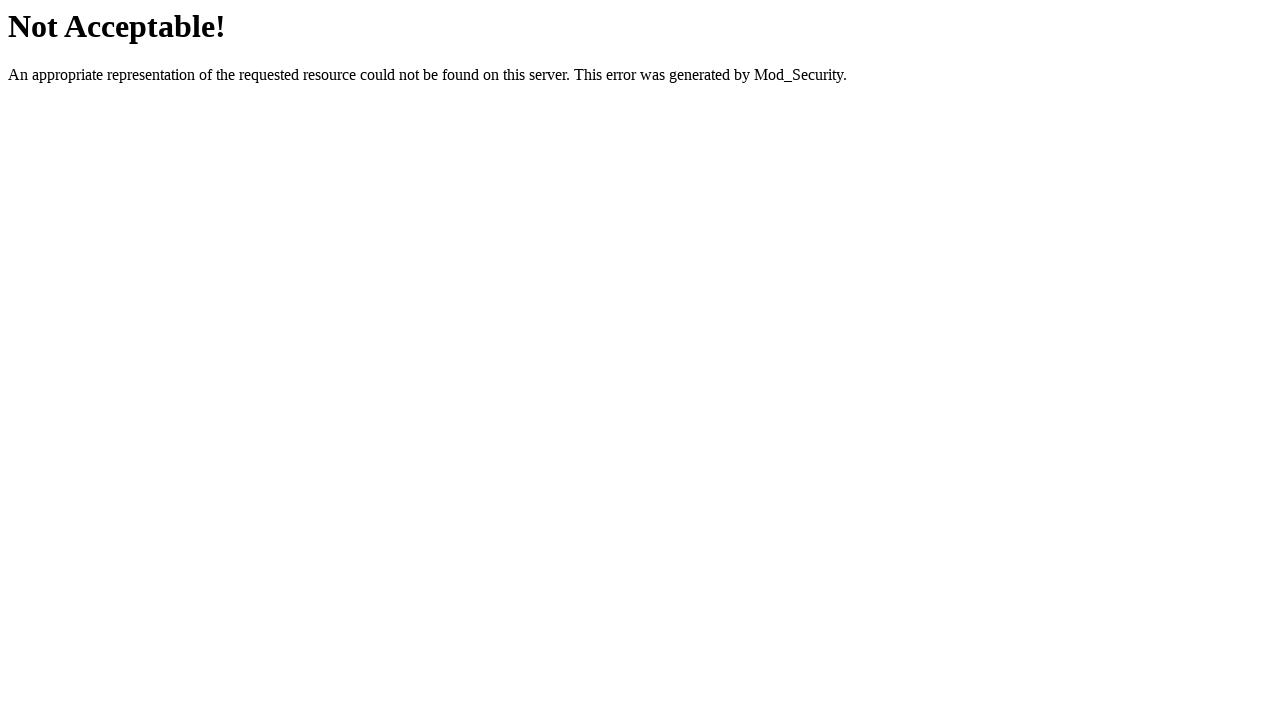